Tests checking and unchecking the toggle all checkbox to mark/unmark all items

Starting URL: https://demo.playwright.dev/todomvc

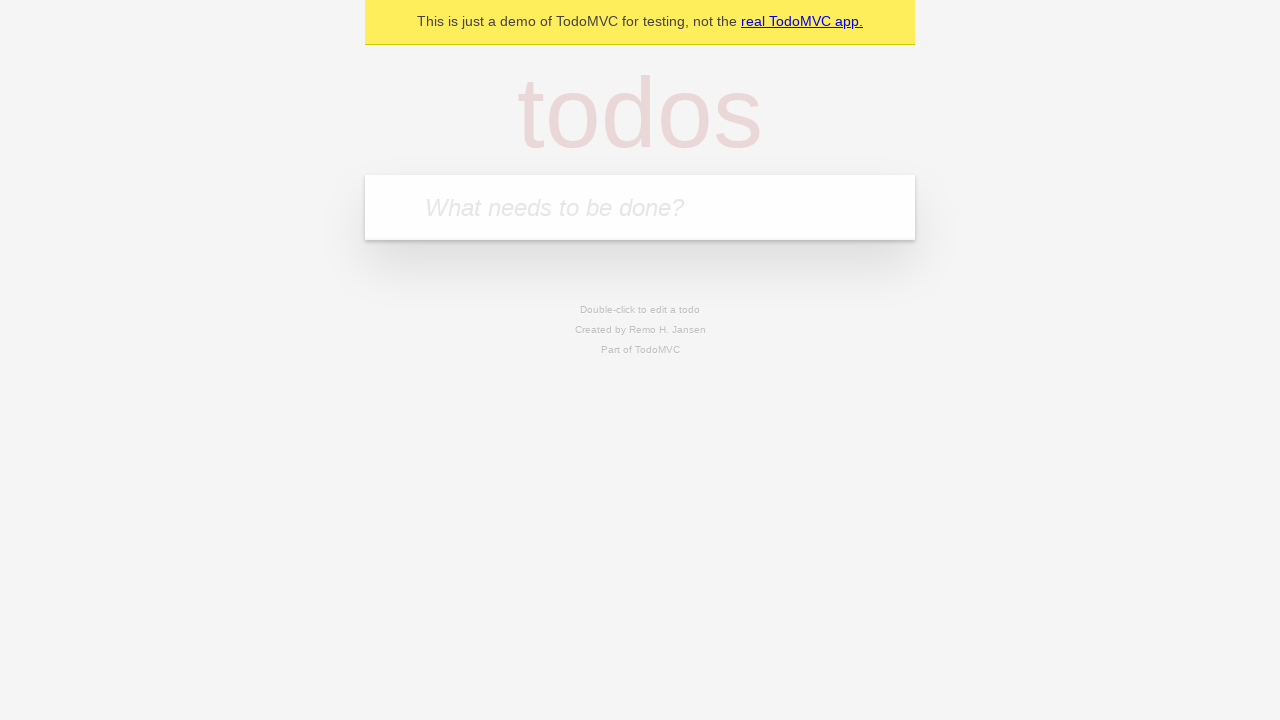

Filled todo input with 'buy some cheese' on internal:attr=[placeholder="What needs to be done?"i]
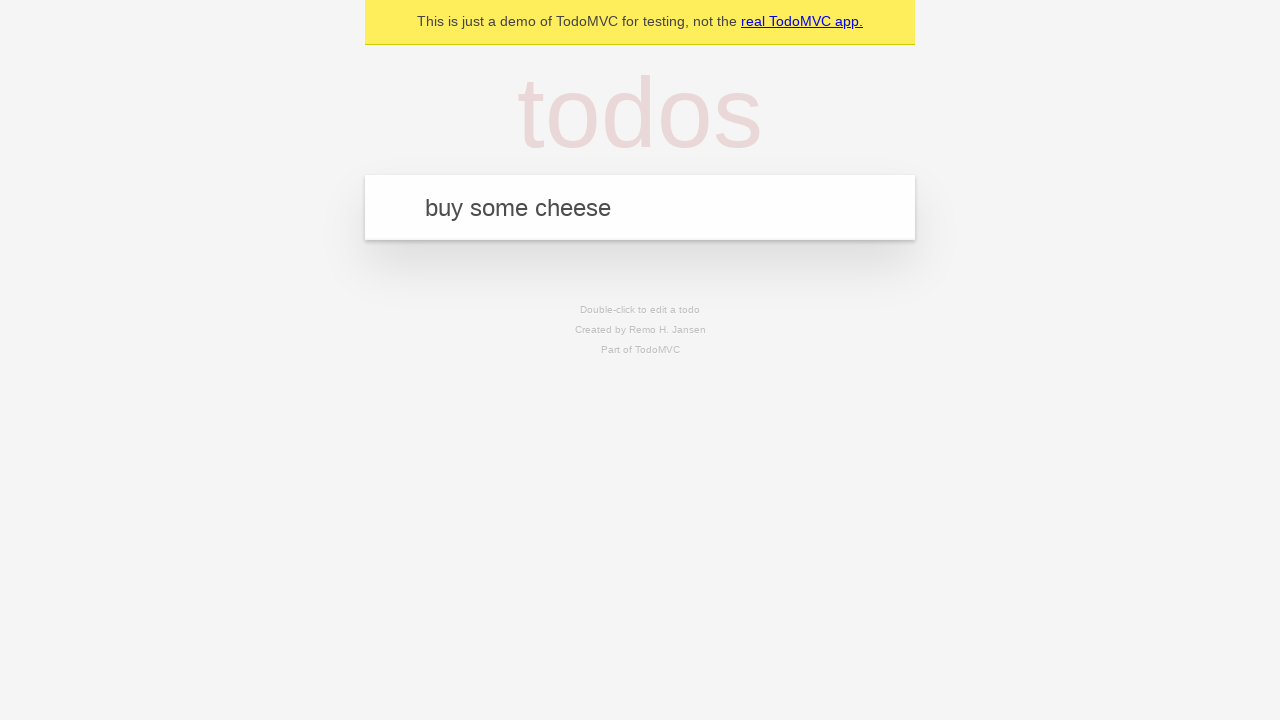

Pressed Enter to create todo 'buy some cheese' on internal:attr=[placeholder="What needs to be done?"i]
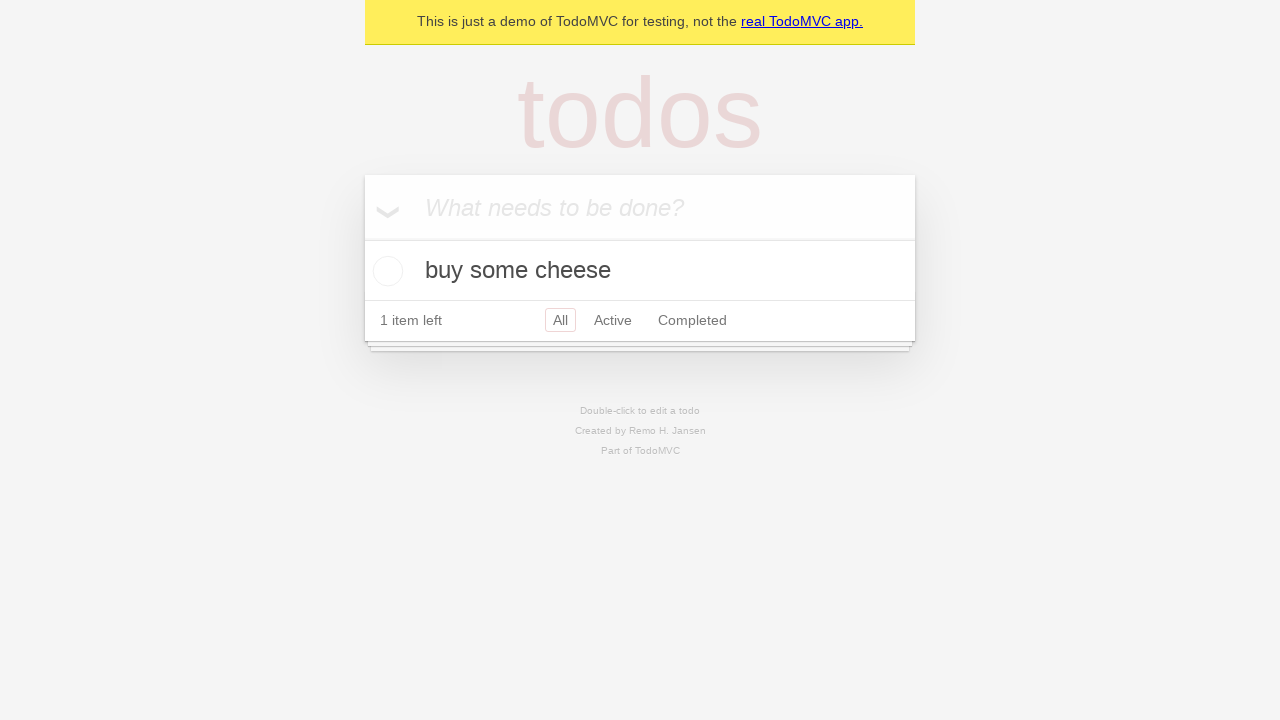

Filled todo input with 'feed the cat' on internal:attr=[placeholder="What needs to be done?"i]
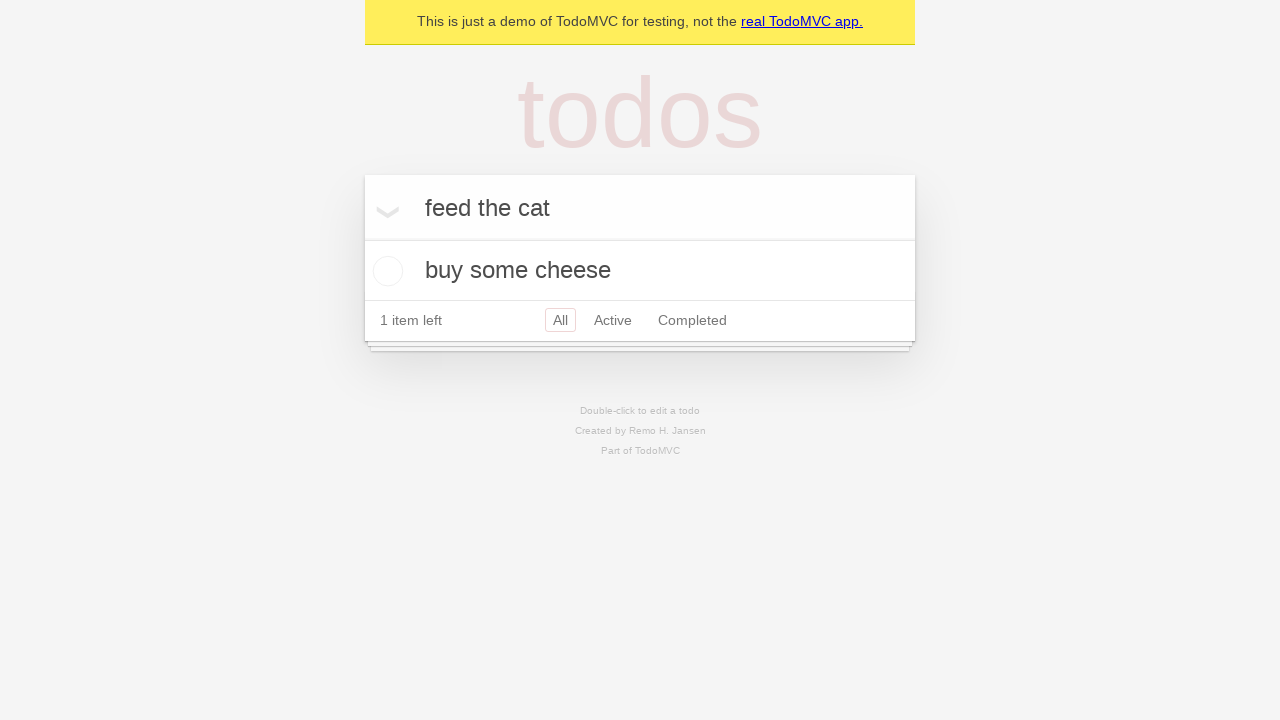

Pressed Enter to create todo 'feed the cat' on internal:attr=[placeholder="What needs to be done?"i]
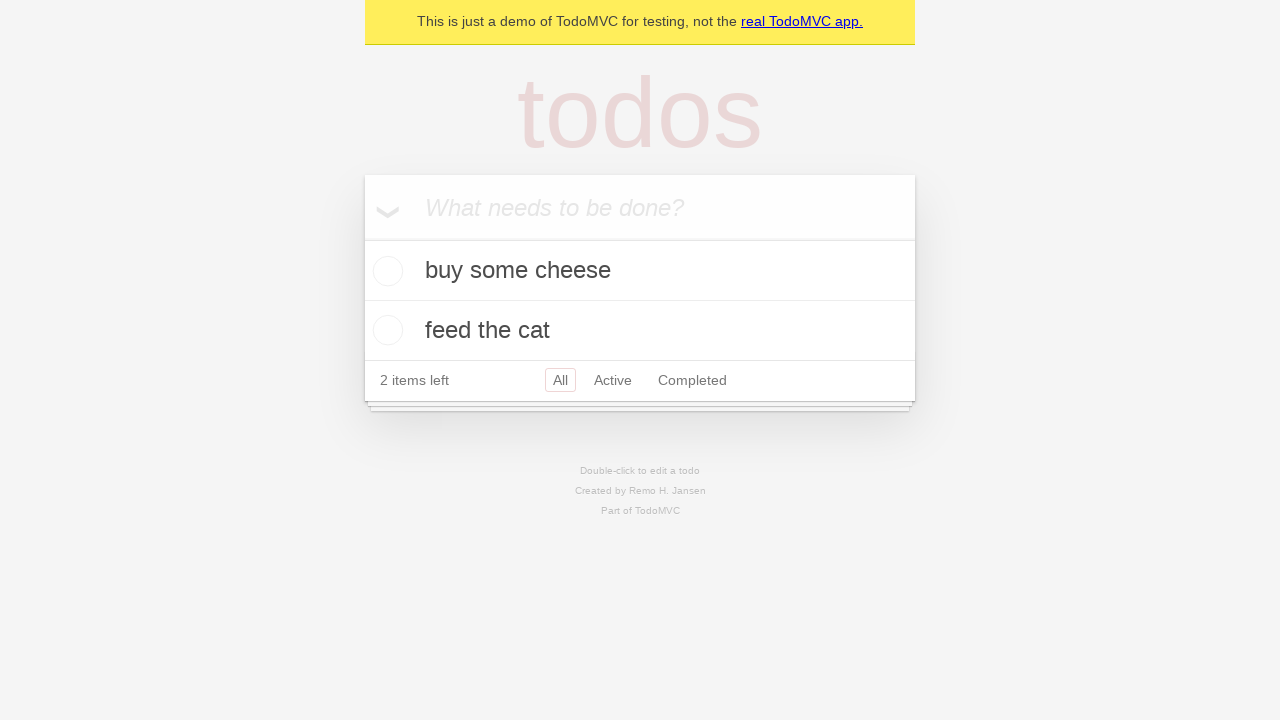

Filled todo input with 'book a doctors appointment' on internal:attr=[placeholder="What needs to be done?"i]
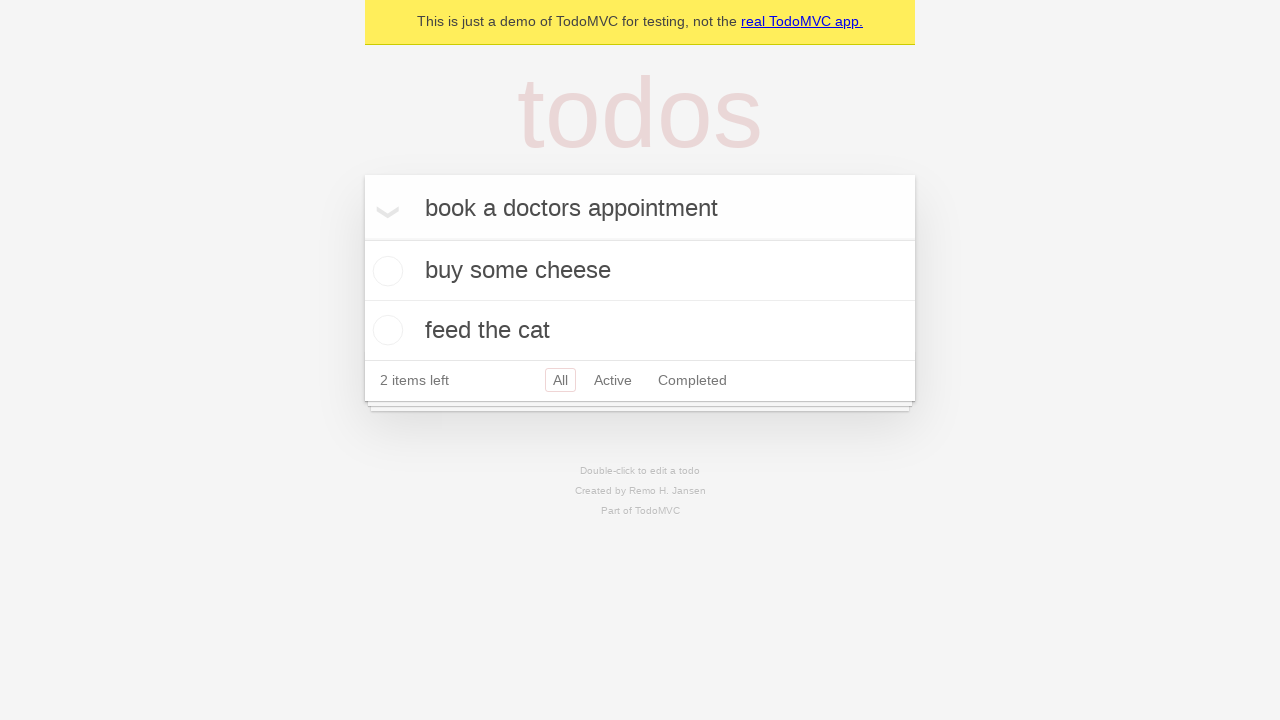

Pressed Enter to create todo 'book a doctors appointment' on internal:attr=[placeholder="What needs to be done?"i]
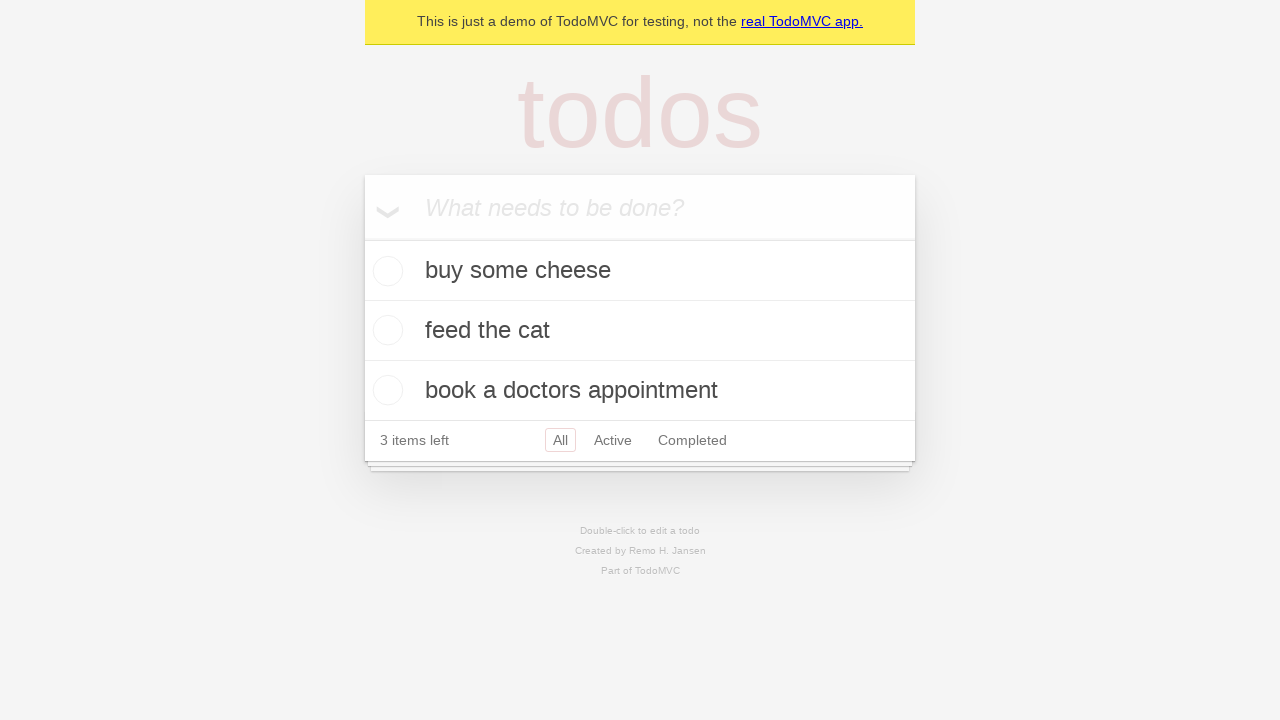

Waited for all 3 todo items to load
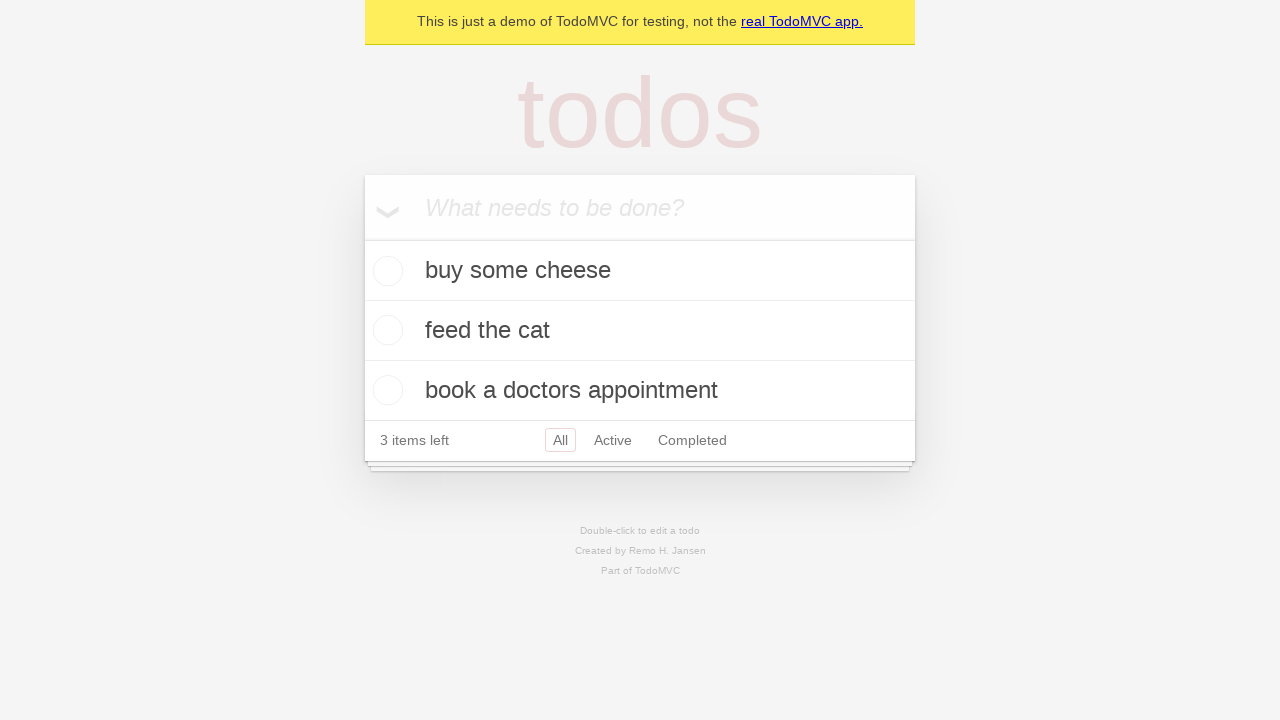

Checked 'Mark all as complete' toggle to mark all items complete at (362, 238) on internal:label="Mark all as complete"i
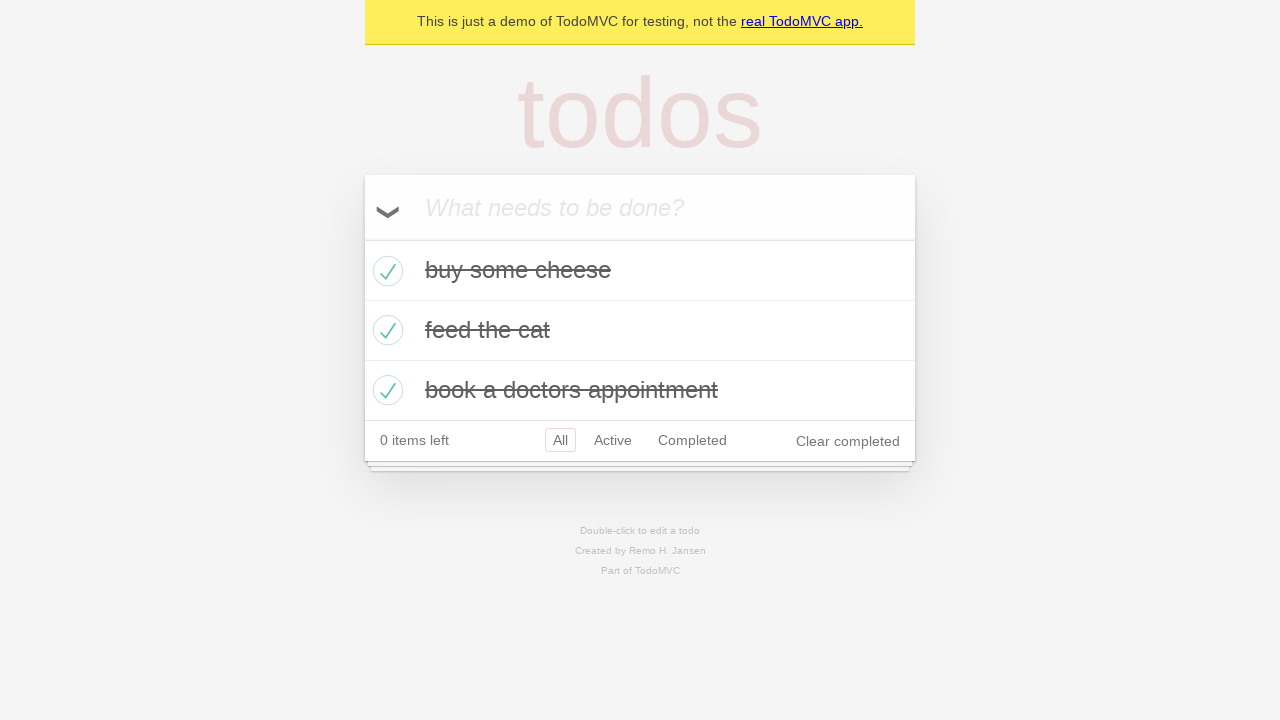

Unchecked 'Mark all as complete' toggle to clear all completed items at (362, 238) on internal:label="Mark all as complete"i
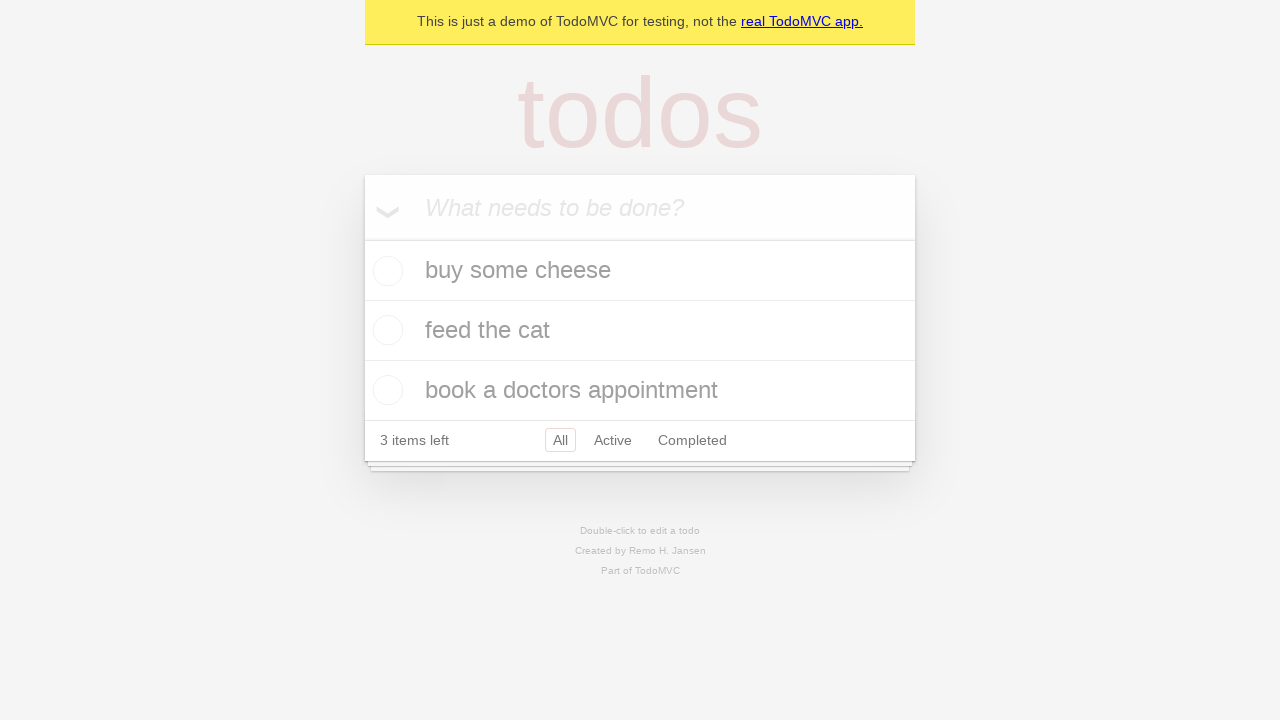

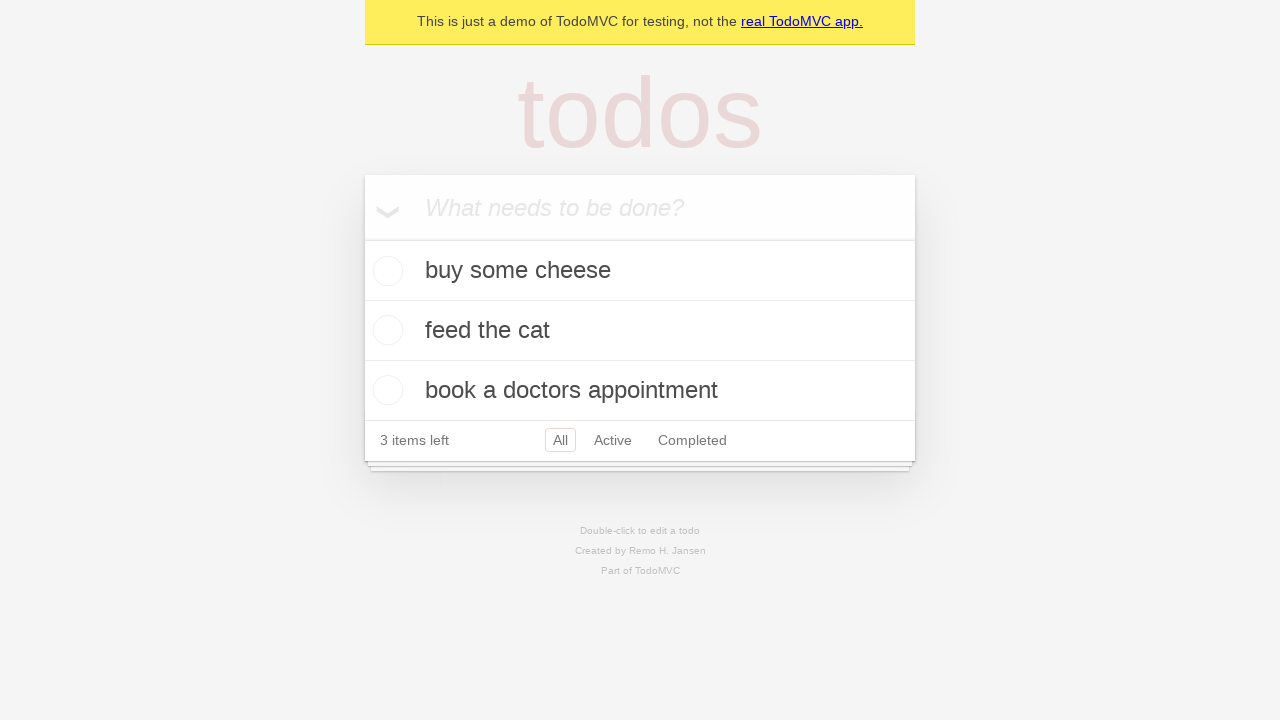